Tests file download functionality by filling a textarea with text, generating a text file, and clicking the download link to trigger a file download.

Starting URL: https://testautomationpractice.blogspot.com/p/download-files_25.html

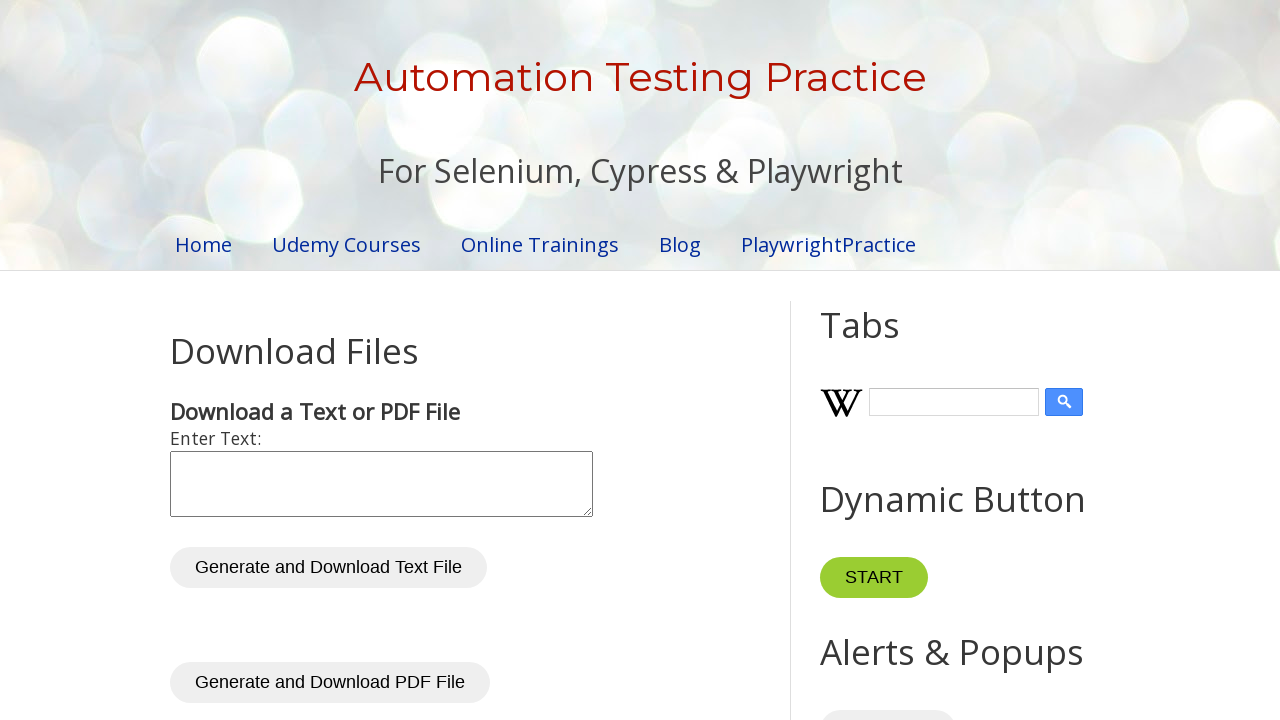

Filled textarea with sample text on xpath=//textarea[@id='inputText']
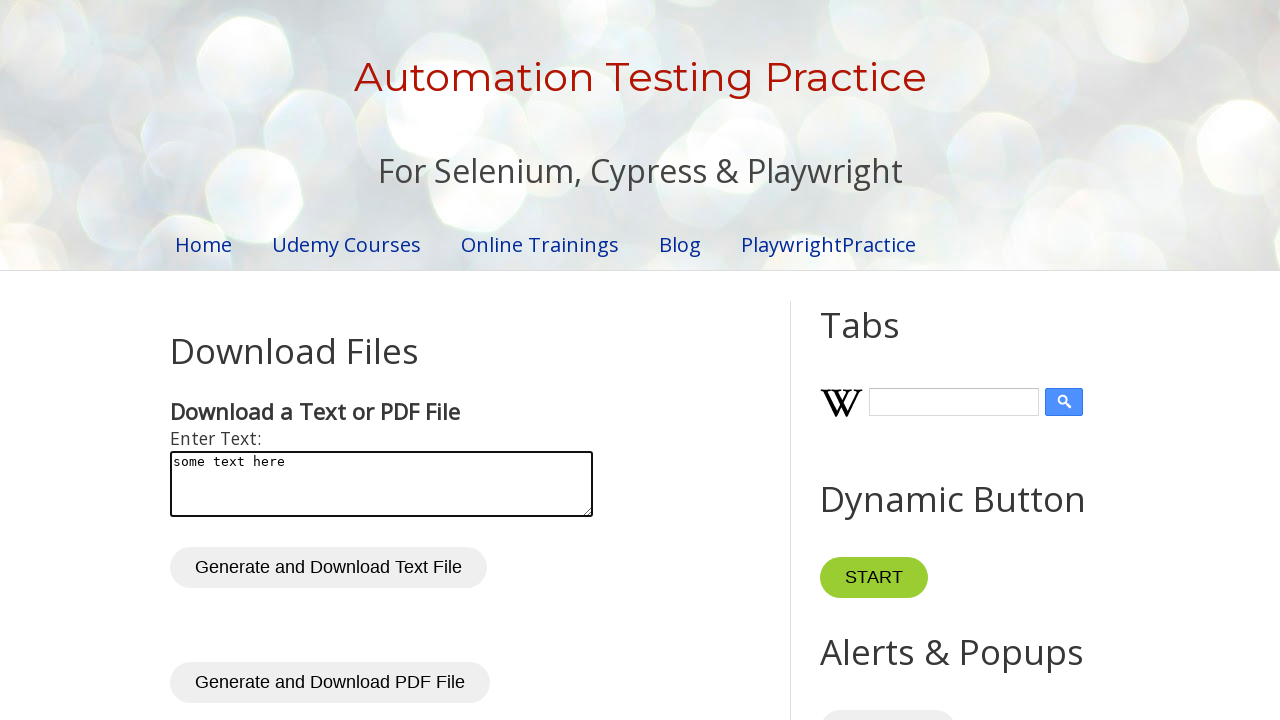

Clicked generate text file button at (328, 568) on #generateTxt
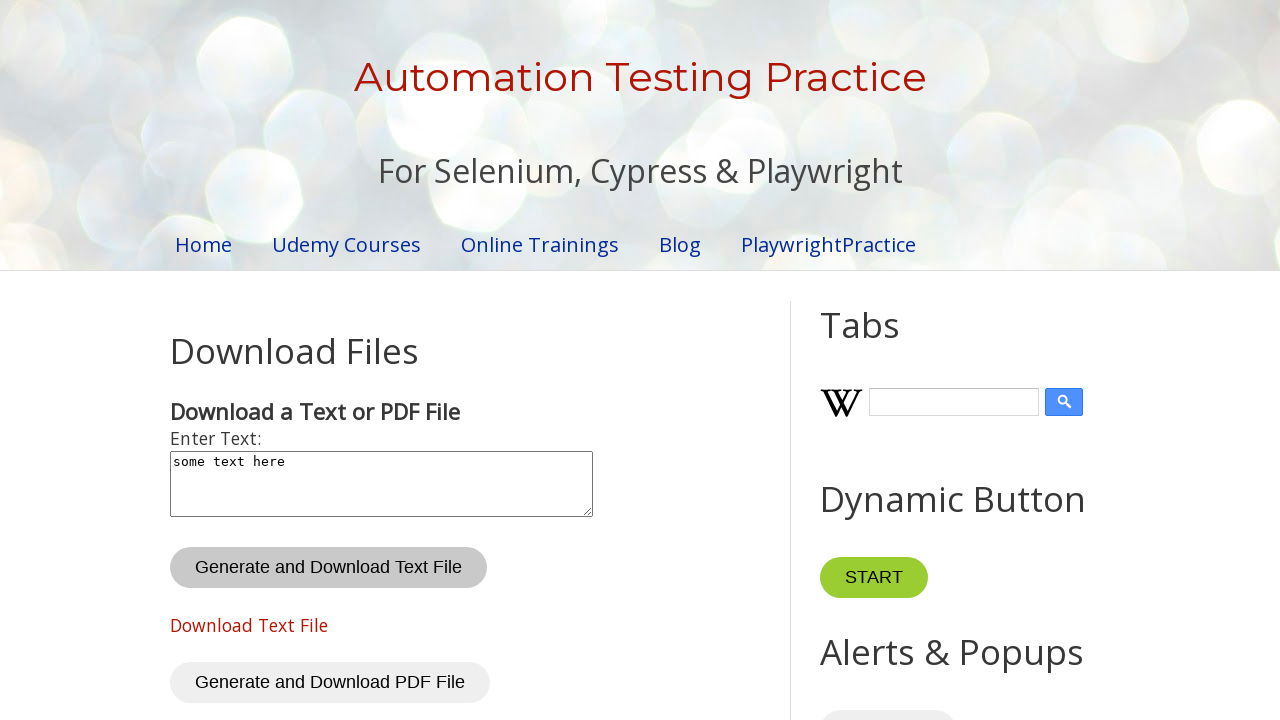

Clicked download link and file download triggered at (249, 625) on #txtDownloadLink
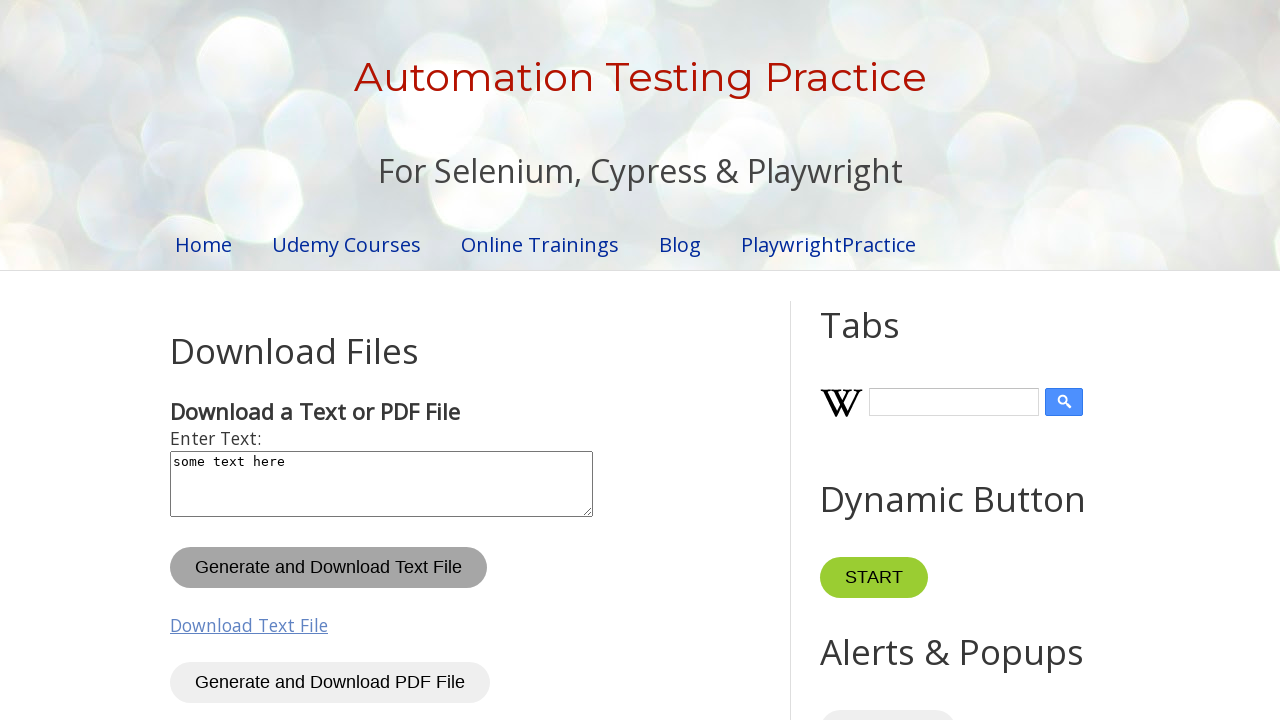

File download completed successfully
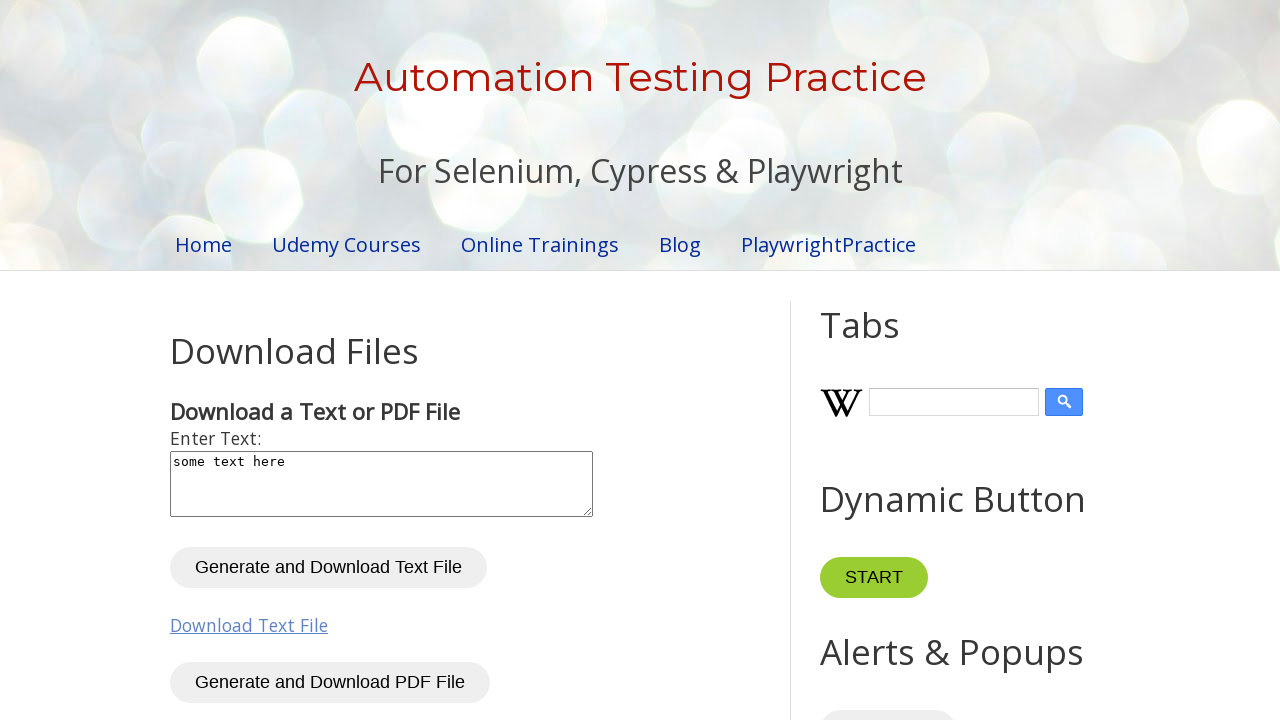

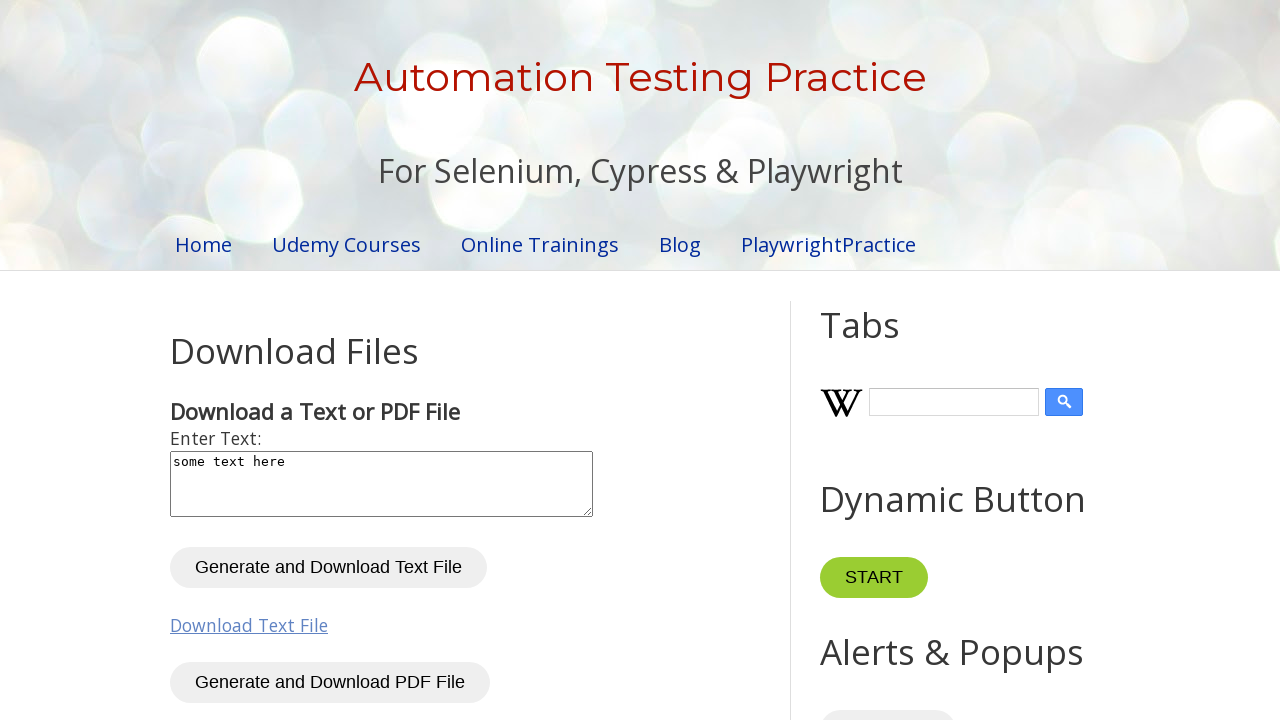